Tests HTML5 form validation messages by submitting forms with empty and invalid fields

Starting URL: https://automationfc.github.io/html5/index.html

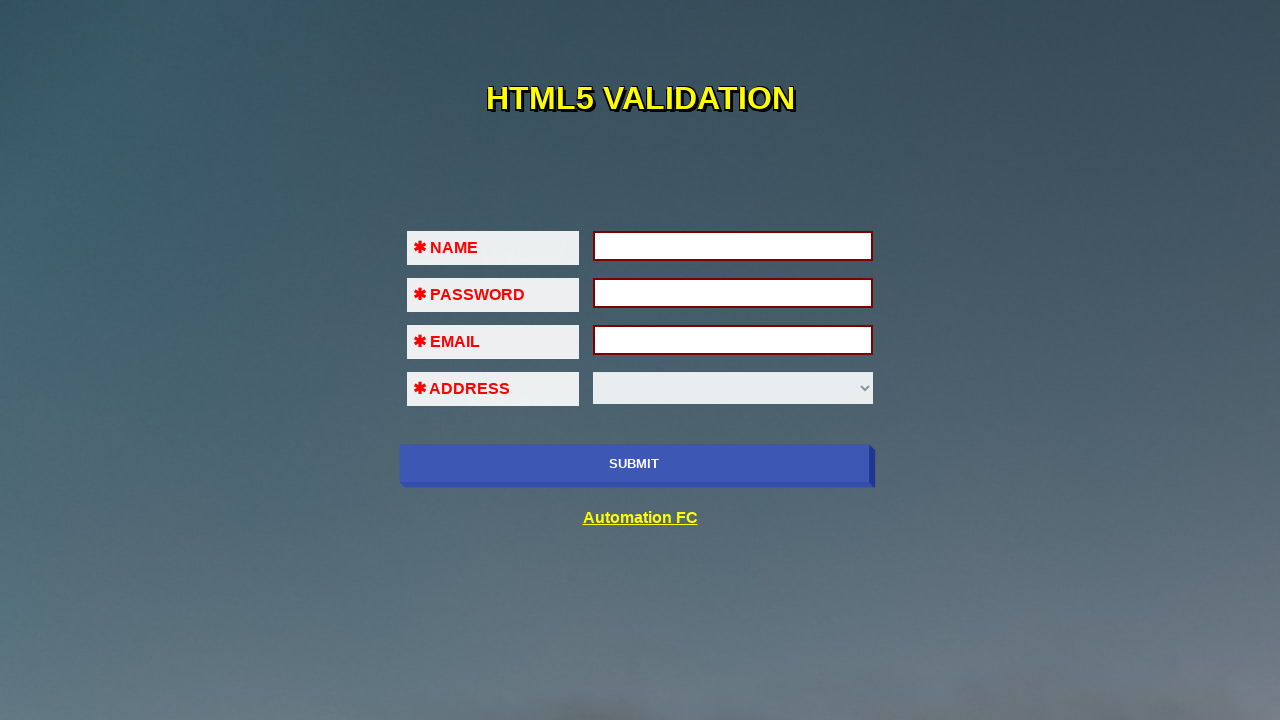

Clicked submit button to trigger validation on name field at (634, 464) on xpath=//input[@type='submit']
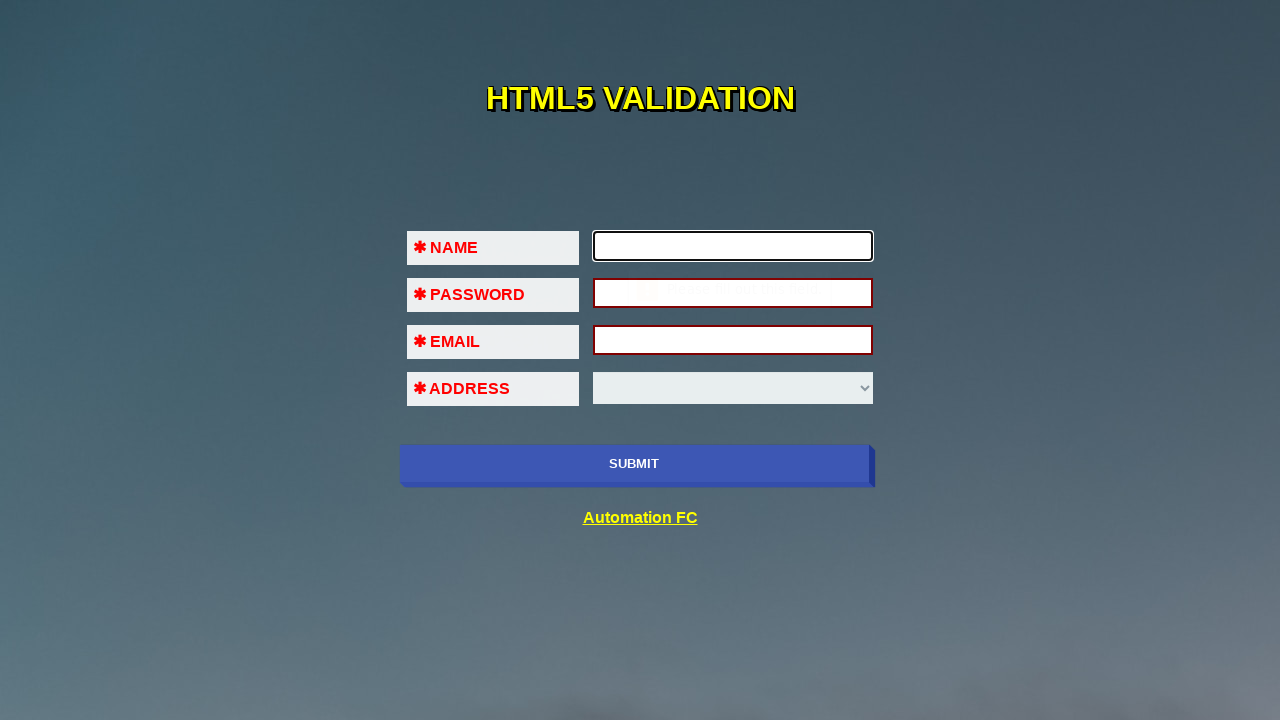

Filled name field with 'Trang Le' on //input[@type='name']
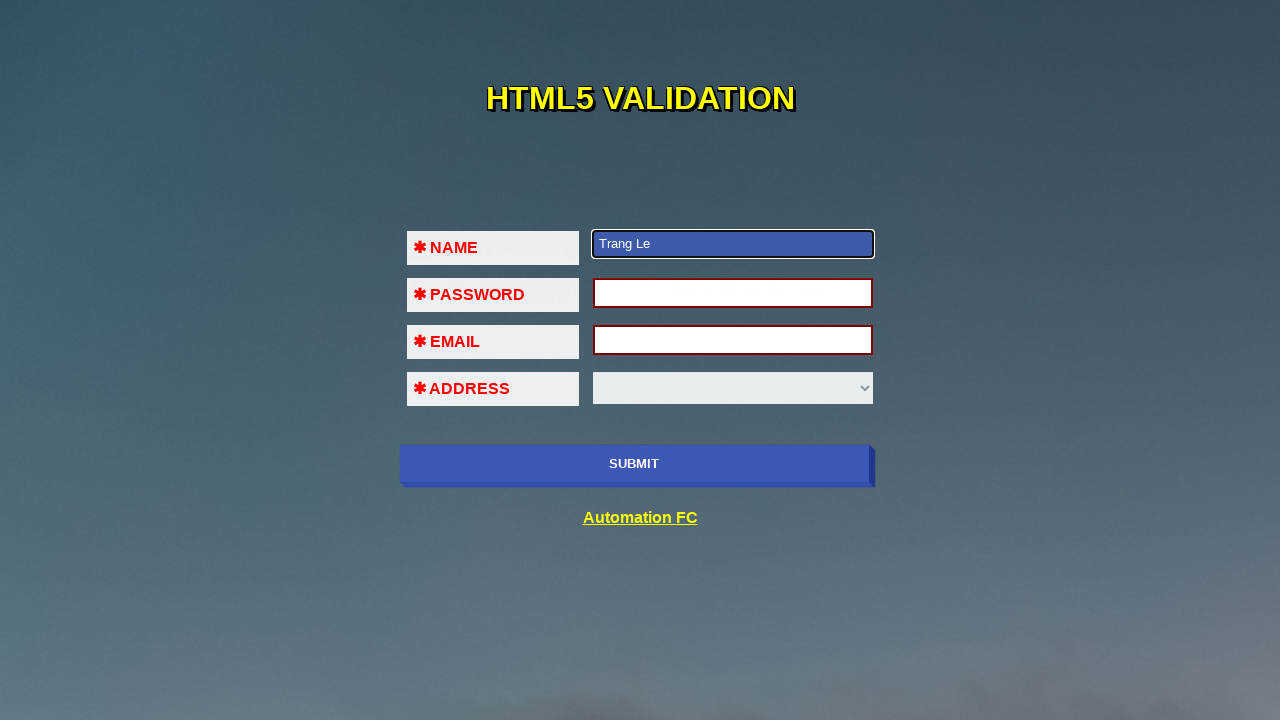

Clicked submit button to trigger validation on password field at (634, 464) on xpath=//input[@type='submit']
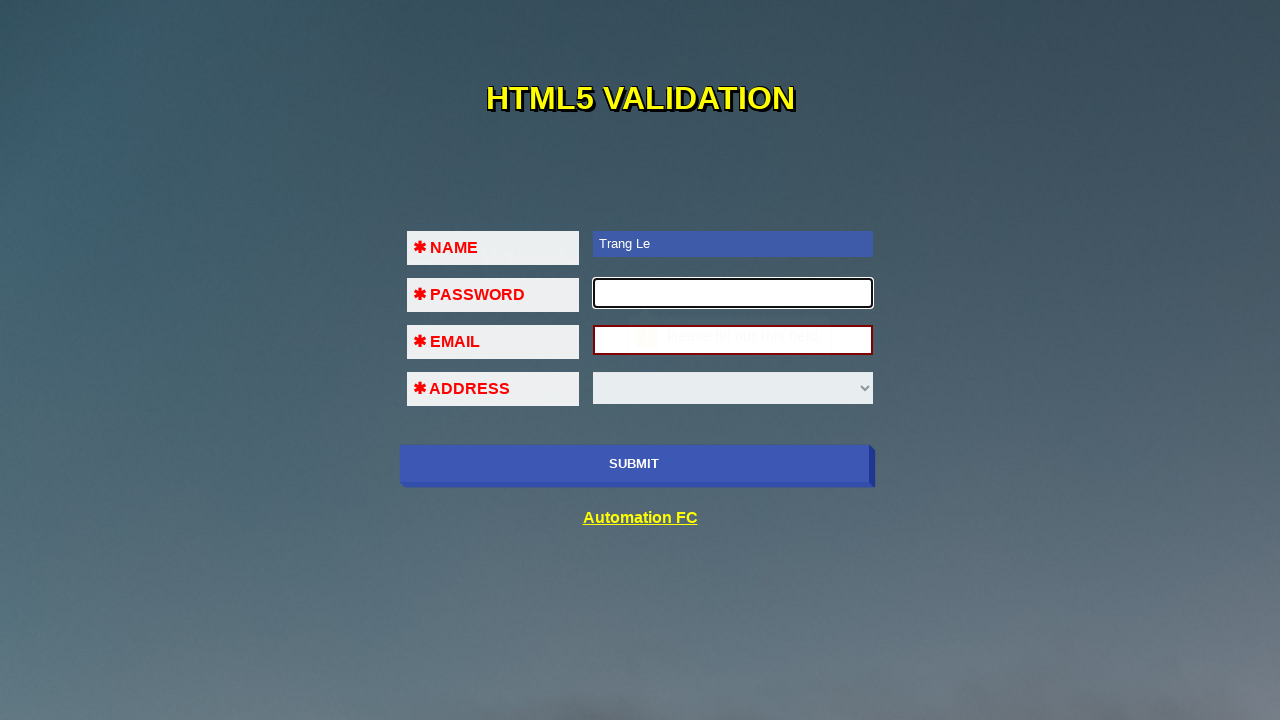

Filled password field with 'Trang@gmail.com' on //input[@type='password']
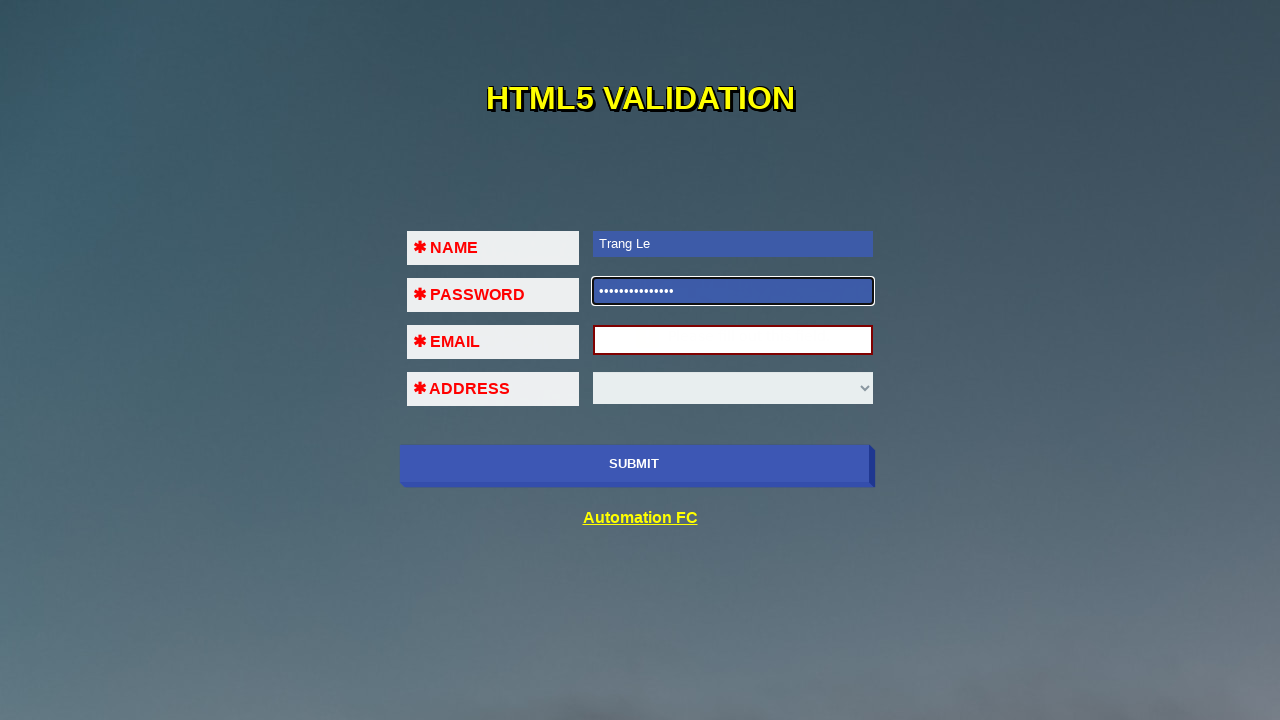

Clicked submit button to trigger validation on email field at (634, 464) on xpath=//input[@type='submit']
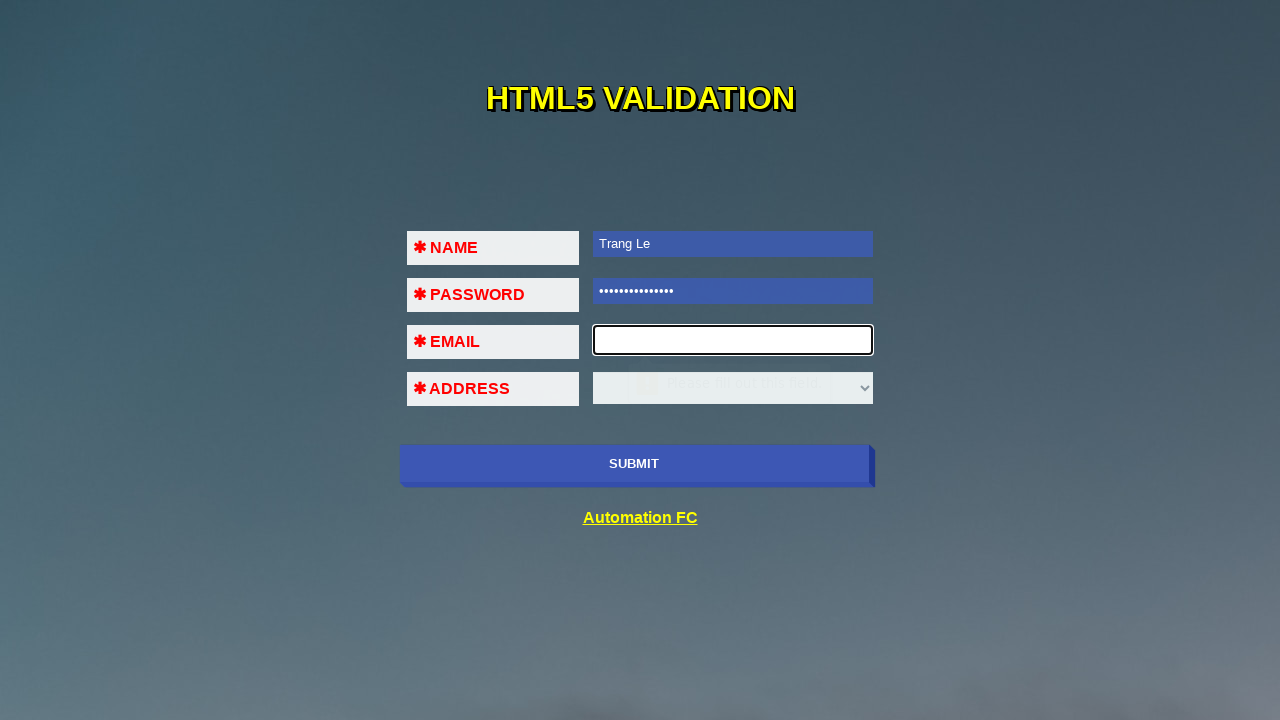

Filled email field with invalid format '123!@123' on //input[@type='email']
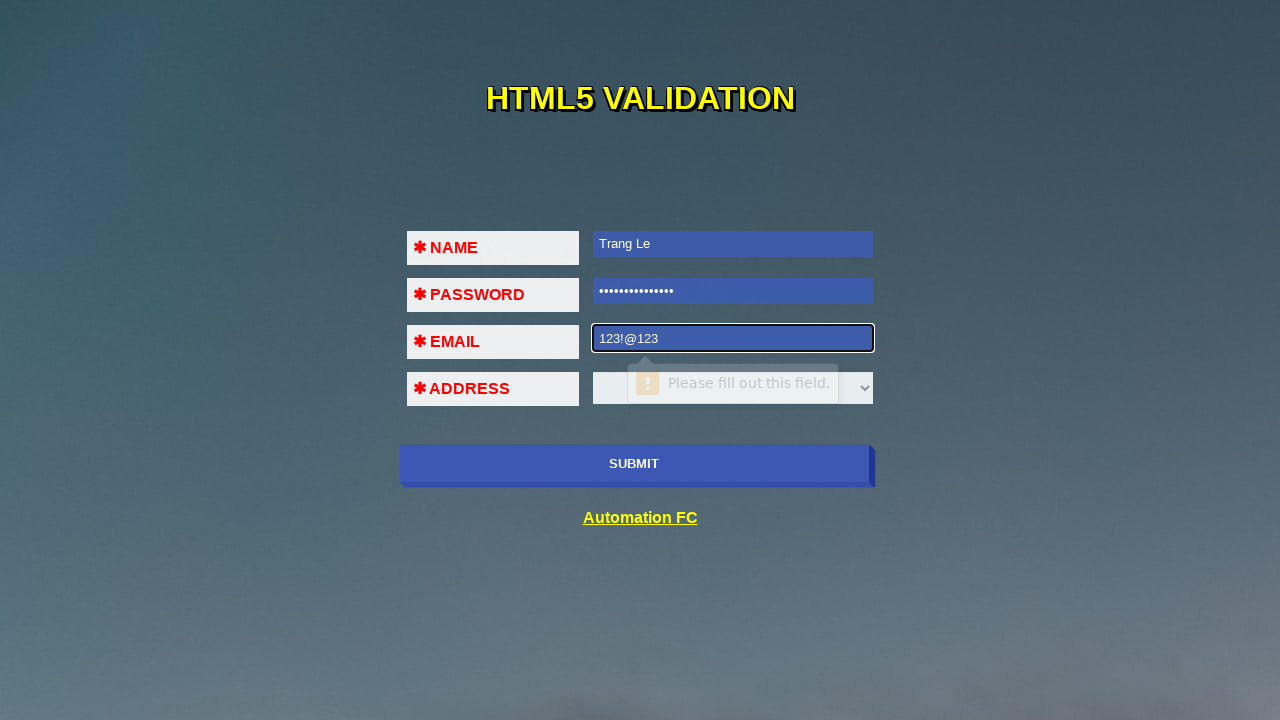

Filled email field with valid format 'trang@gmail.com' on //input[@type='email']
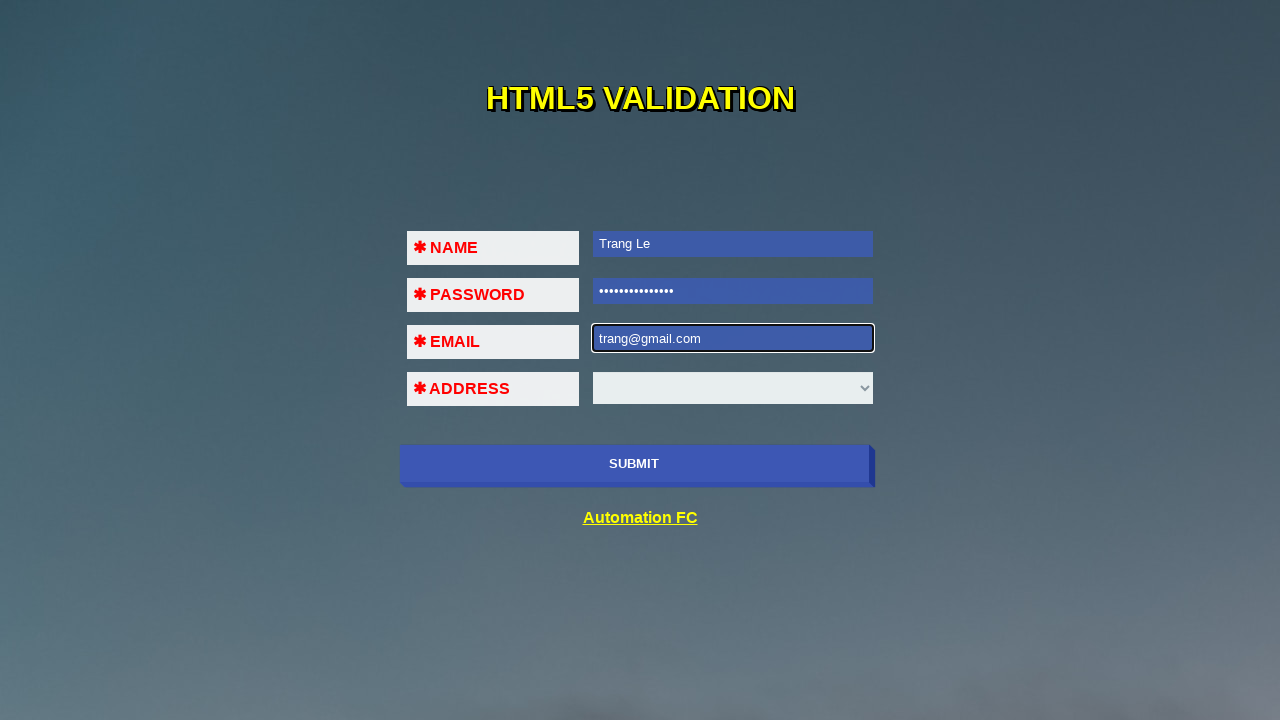

Clicked submit button to trigger validation on select field at (634, 464) on xpath=//input[@type='submit']
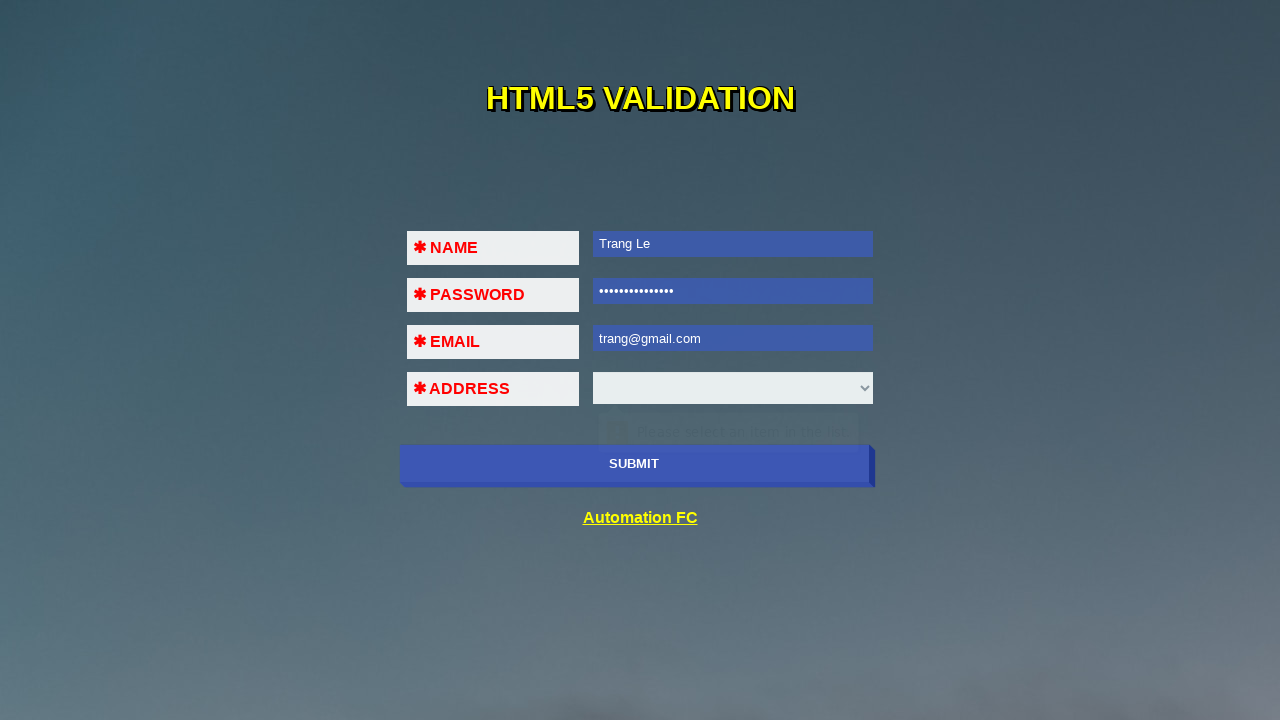

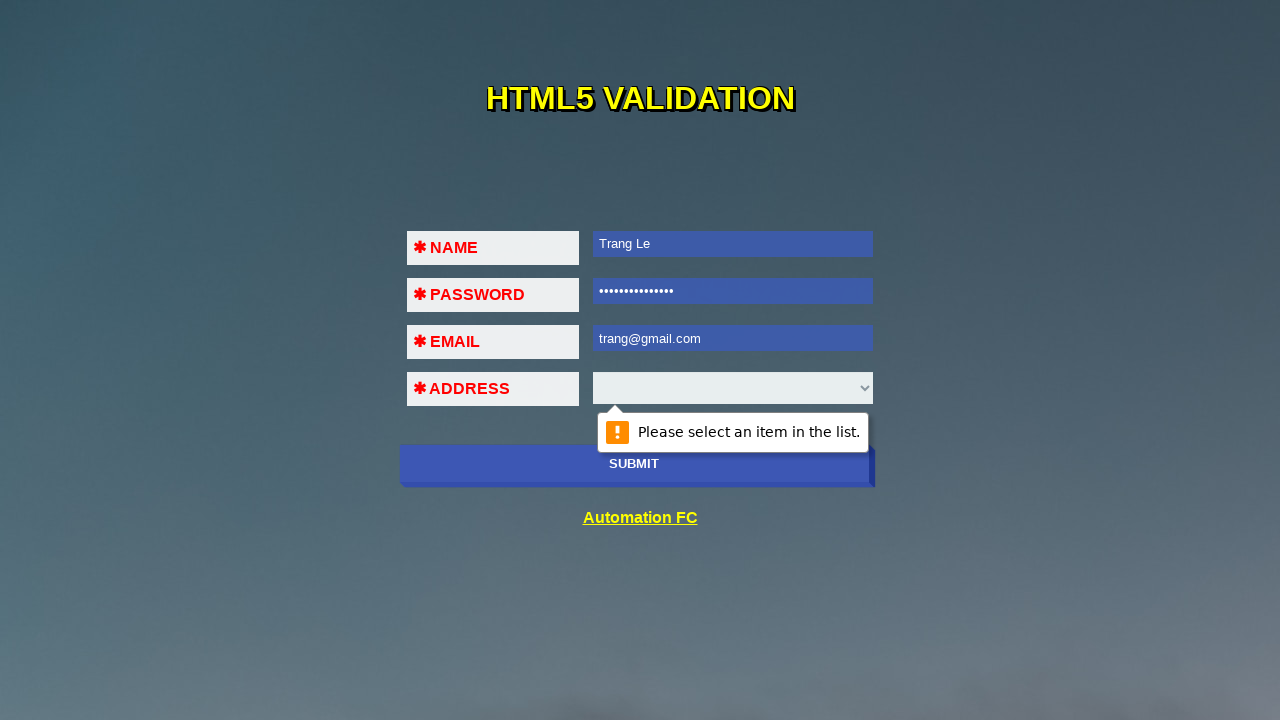